Navigates to a file download page and clicks on a text file link to trigger a download

Starting URL: http://the-internet.herokuapp.com/download

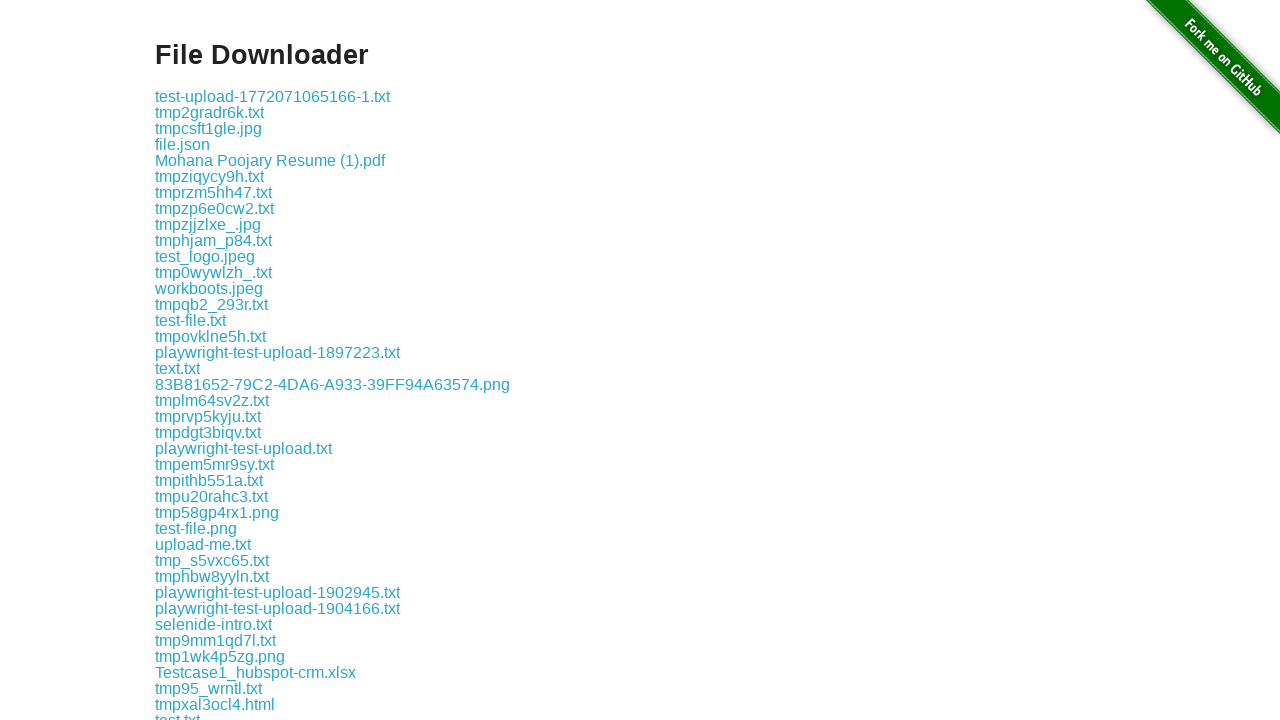

Clicked on the second text file download link at (210, 112) on (//a[contains(@href,'.txt')])[2]
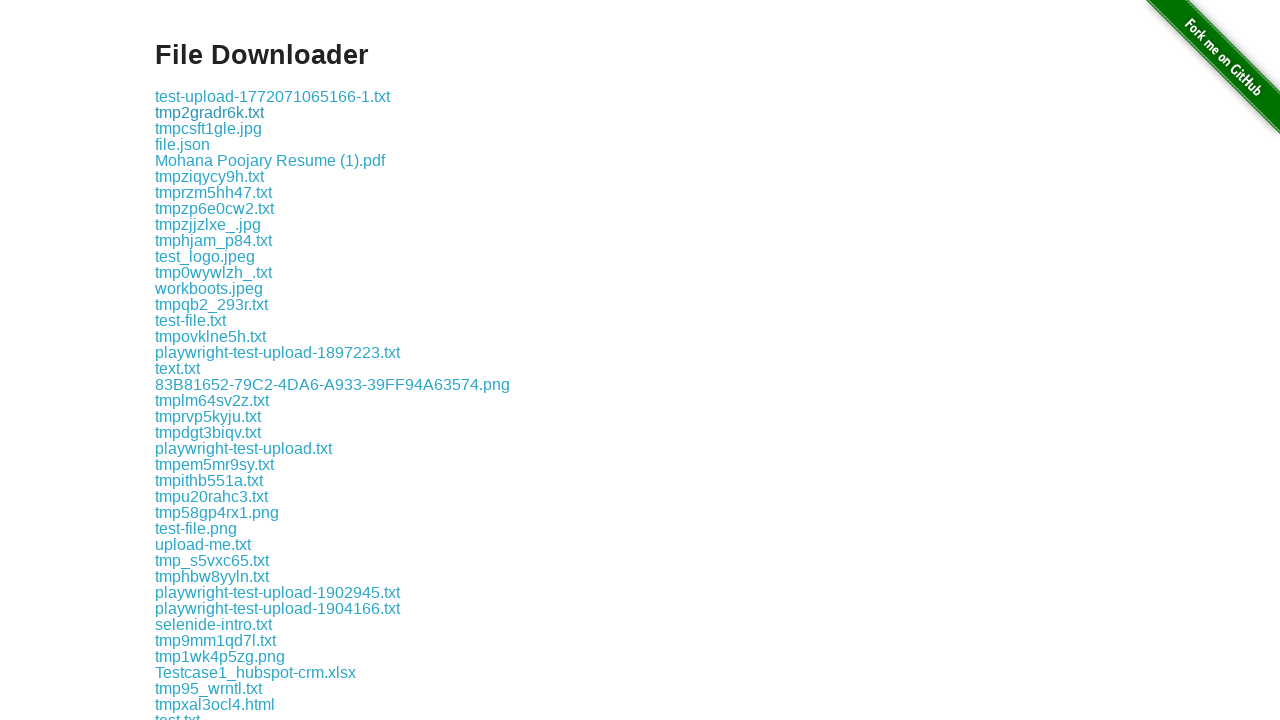

Waited 2 seconds for download to initiate
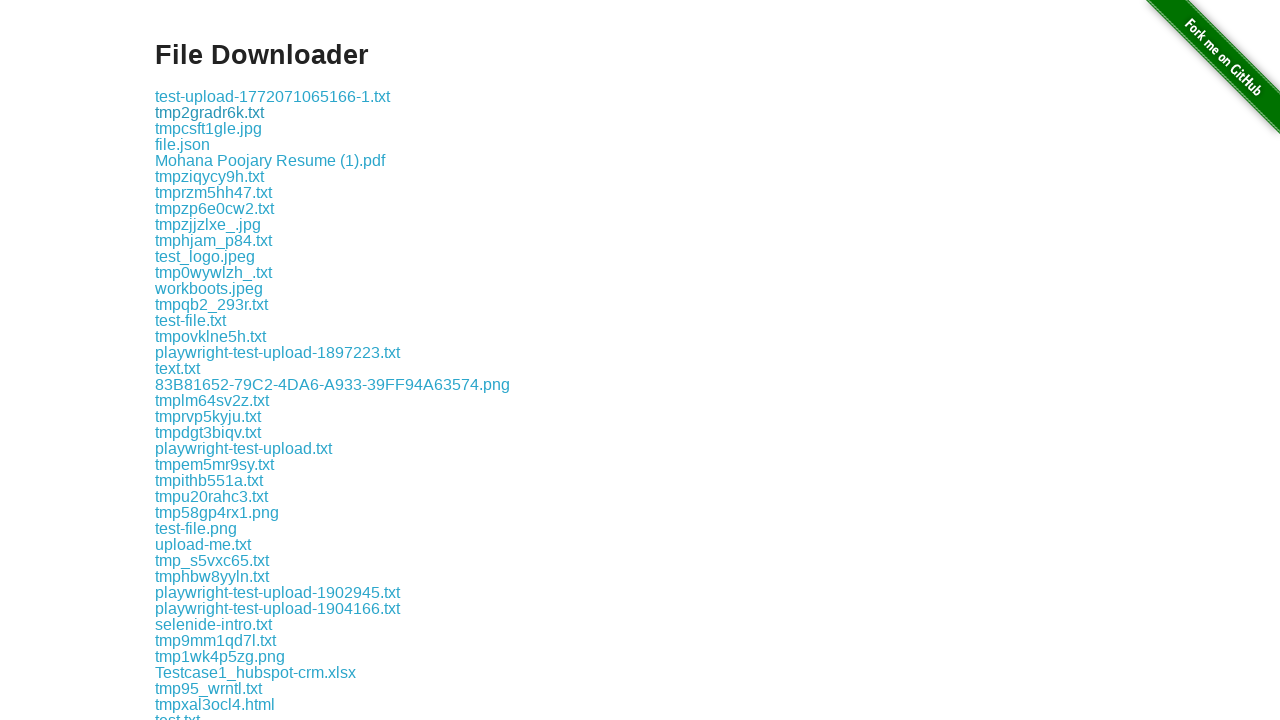

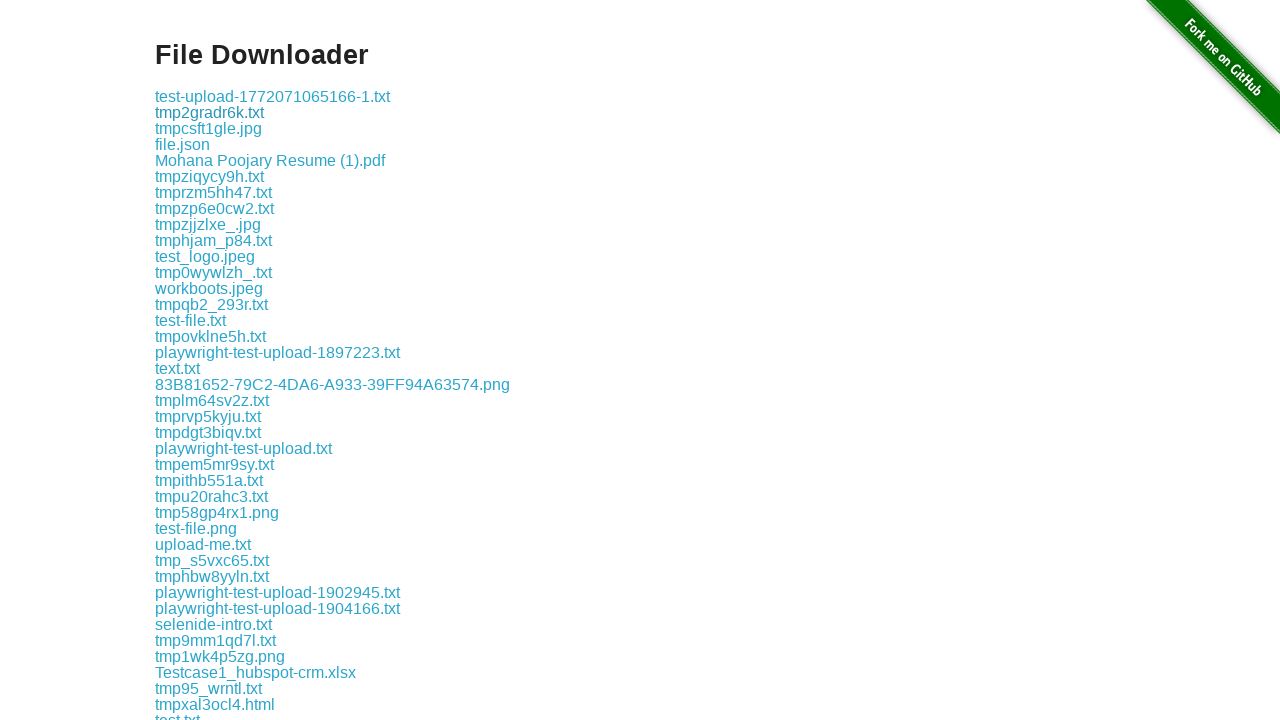